Tests dynamic content loading by clicking a start button and waiting for hidden content to become visible

Starting URL: http://the-internet.herokuapp.com/dynamic_loading/1

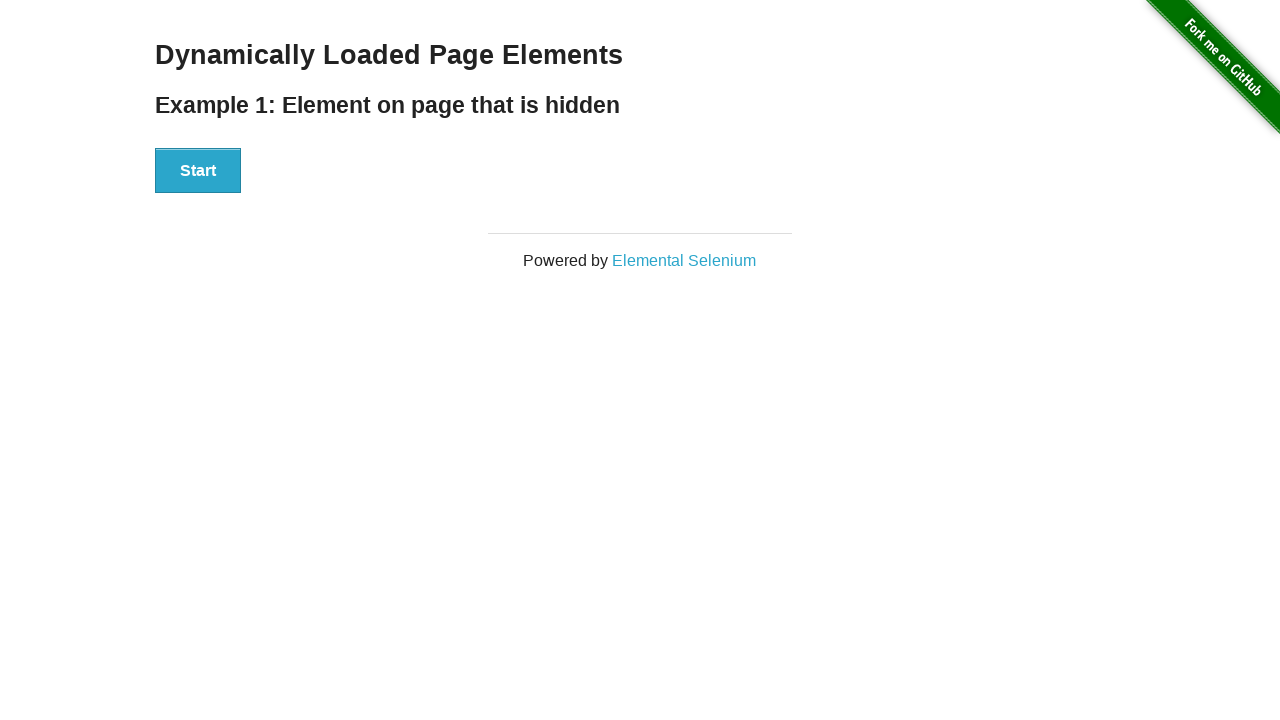

Clicked start button to trigger dynamic content loading at (198, 171) on #start > button
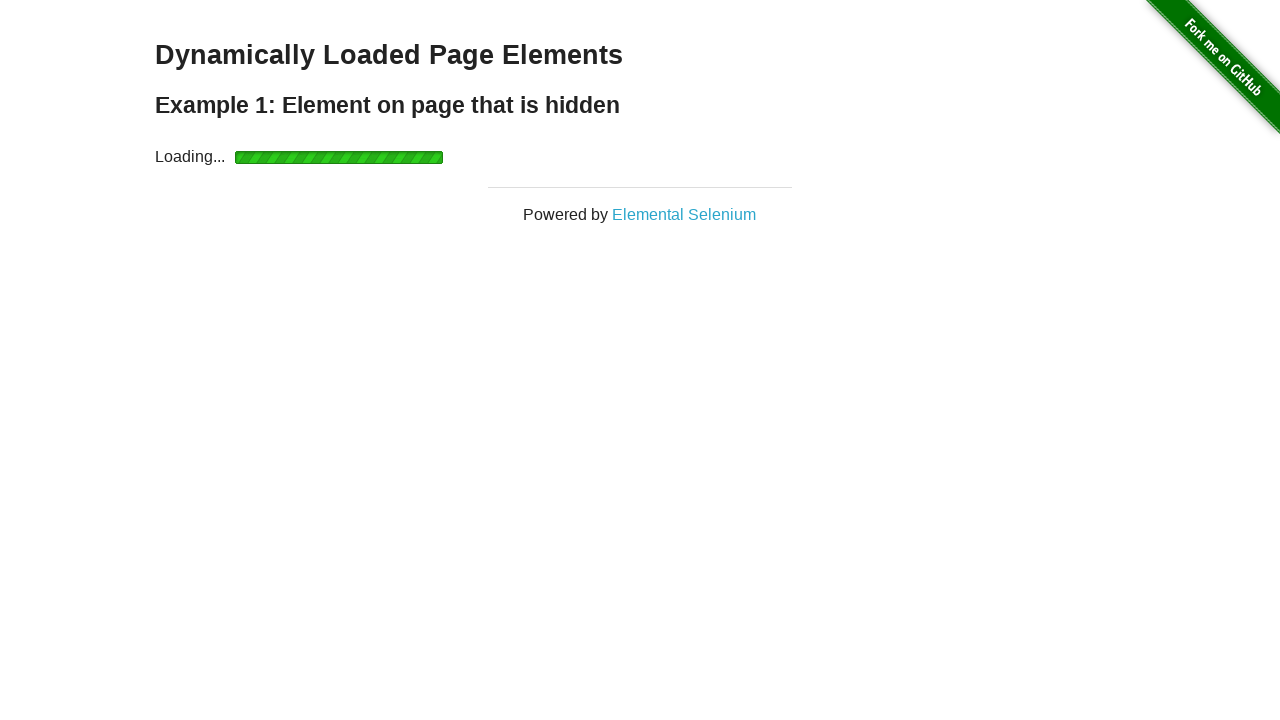

Waited for finish div to become visible
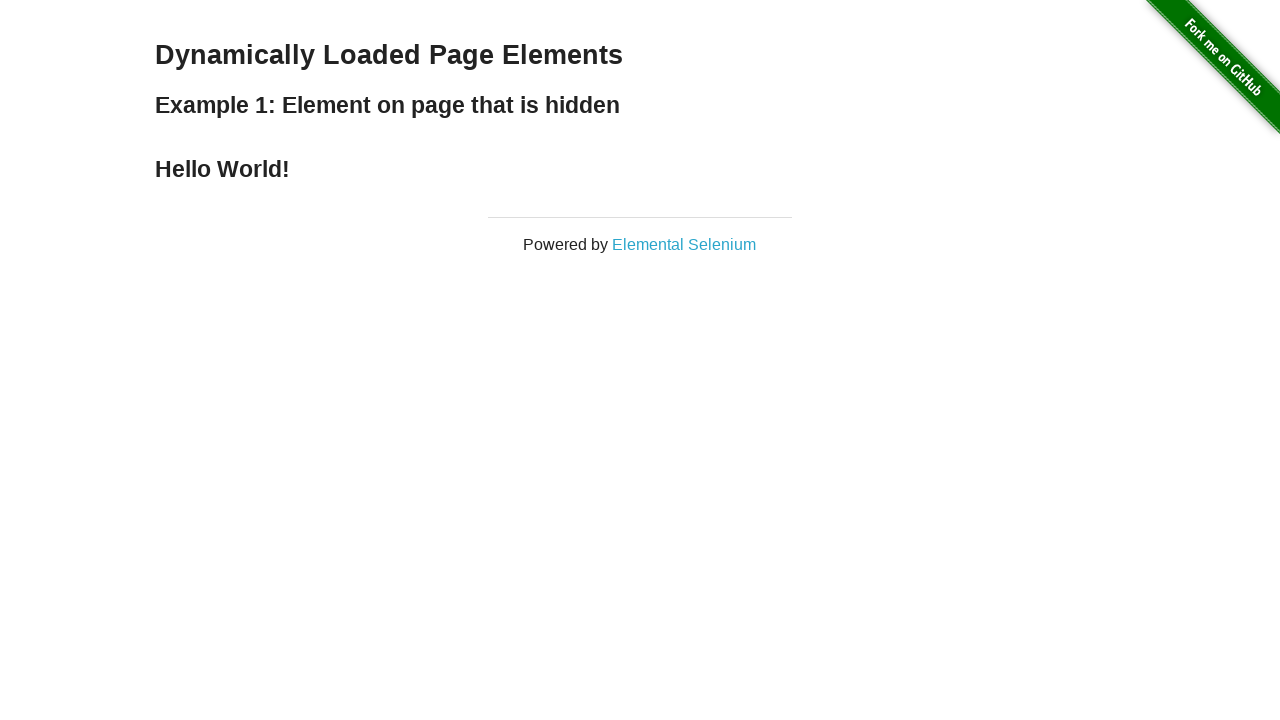

Located finish element
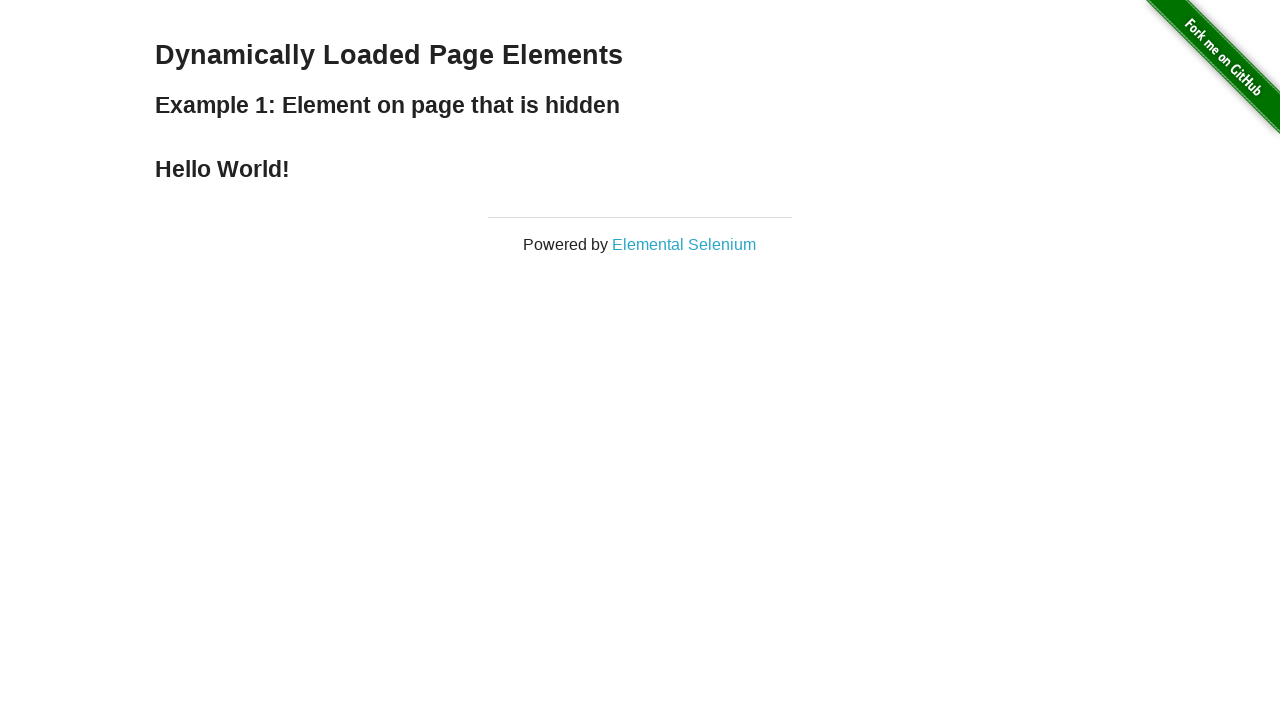

Retrieved and printed finish element text content
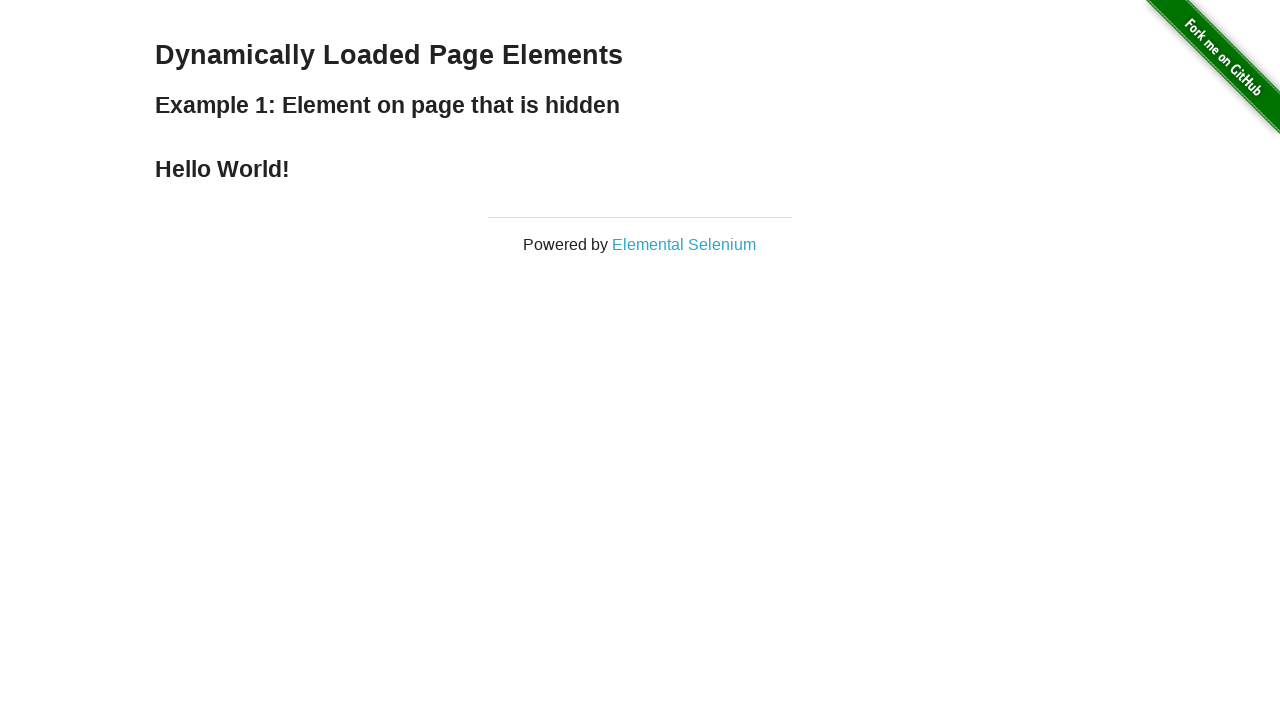

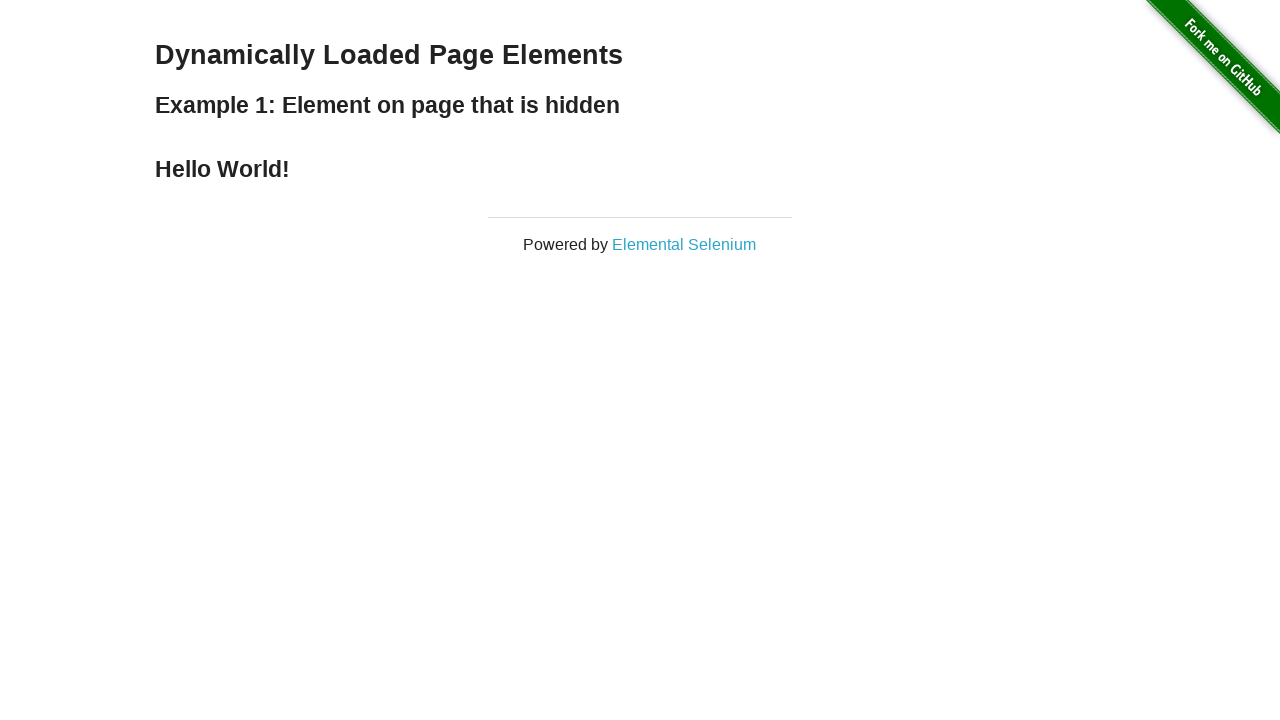